Tests window switching functionality by opening a new window from a link, extracting email text from the child window, and using it to fill a form field in the parent window

Starting URL: https://rahulshettyacademy.com/loginpagePractise/#

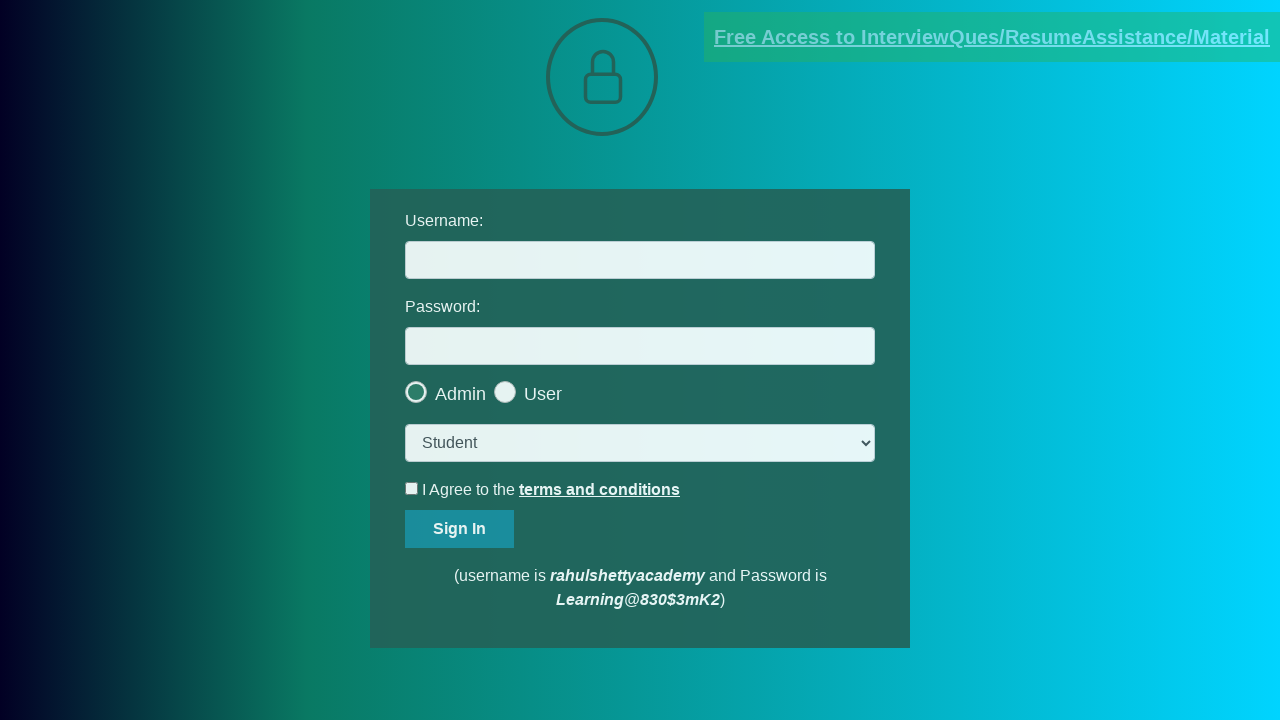

Clicked blinking text link to open new window at (992, 37) on xpath=//a[@class='blinkingText']
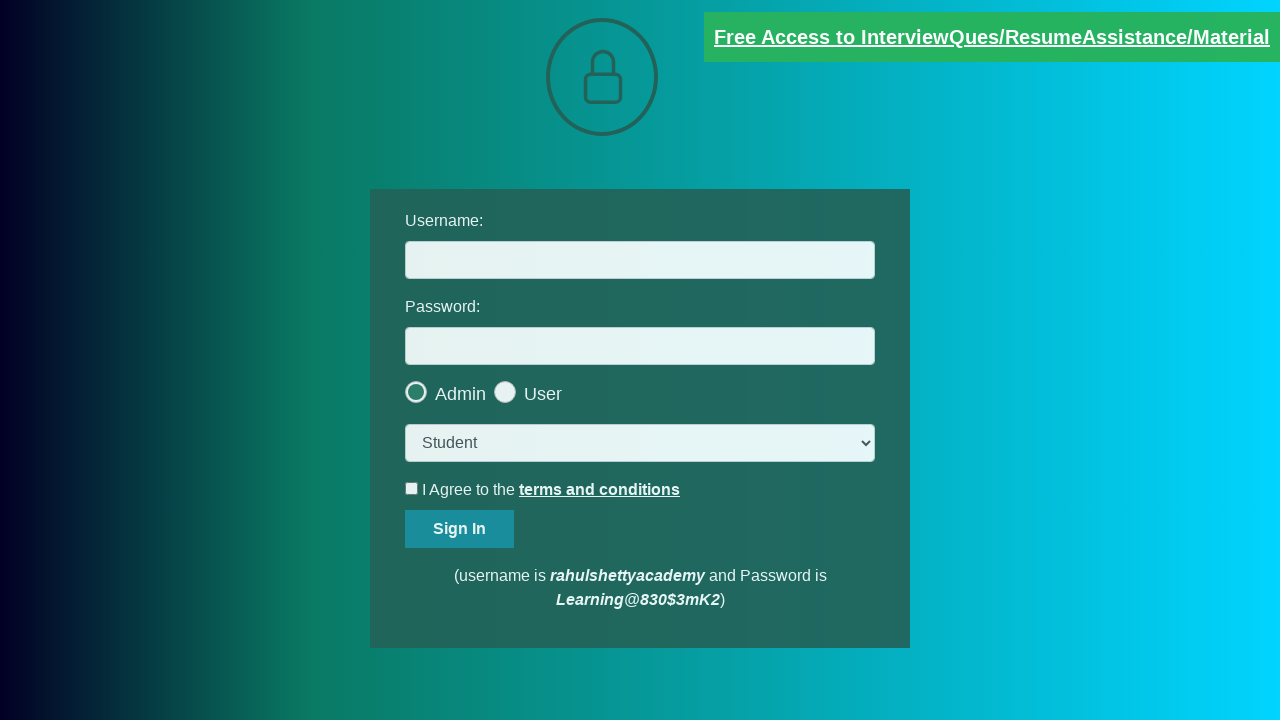

New window opened and captured
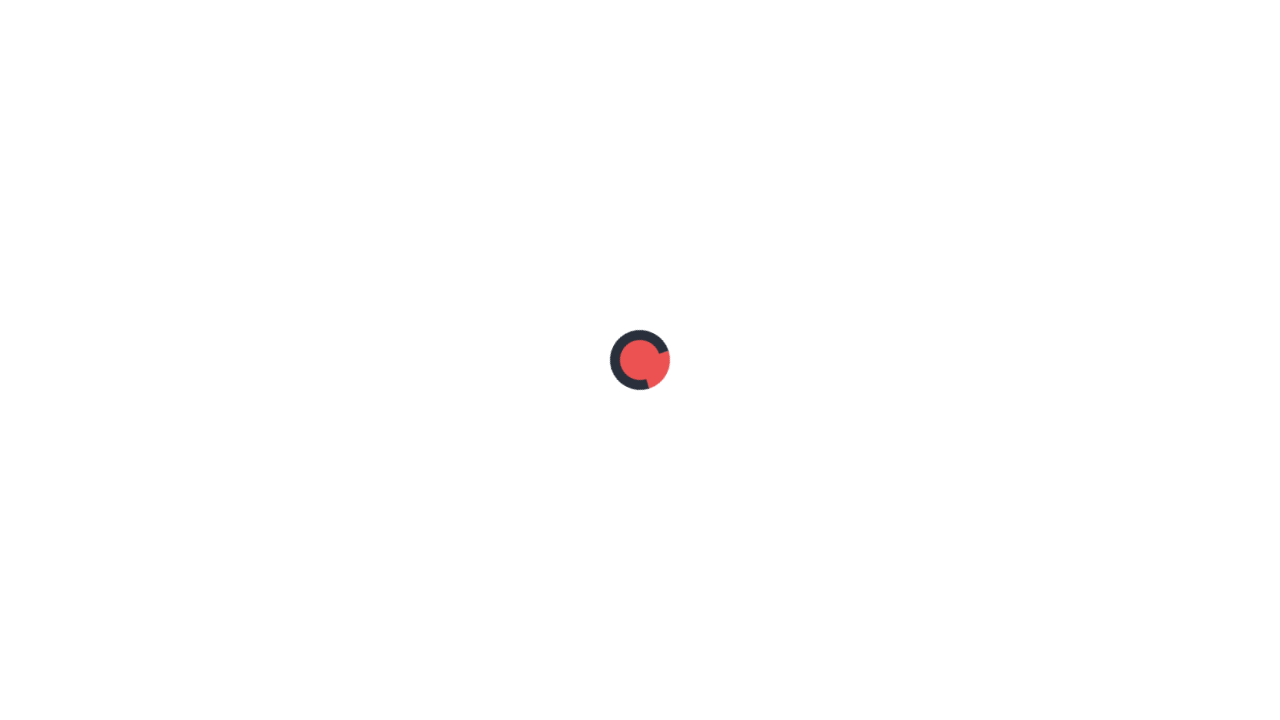

Extracted email text from child window
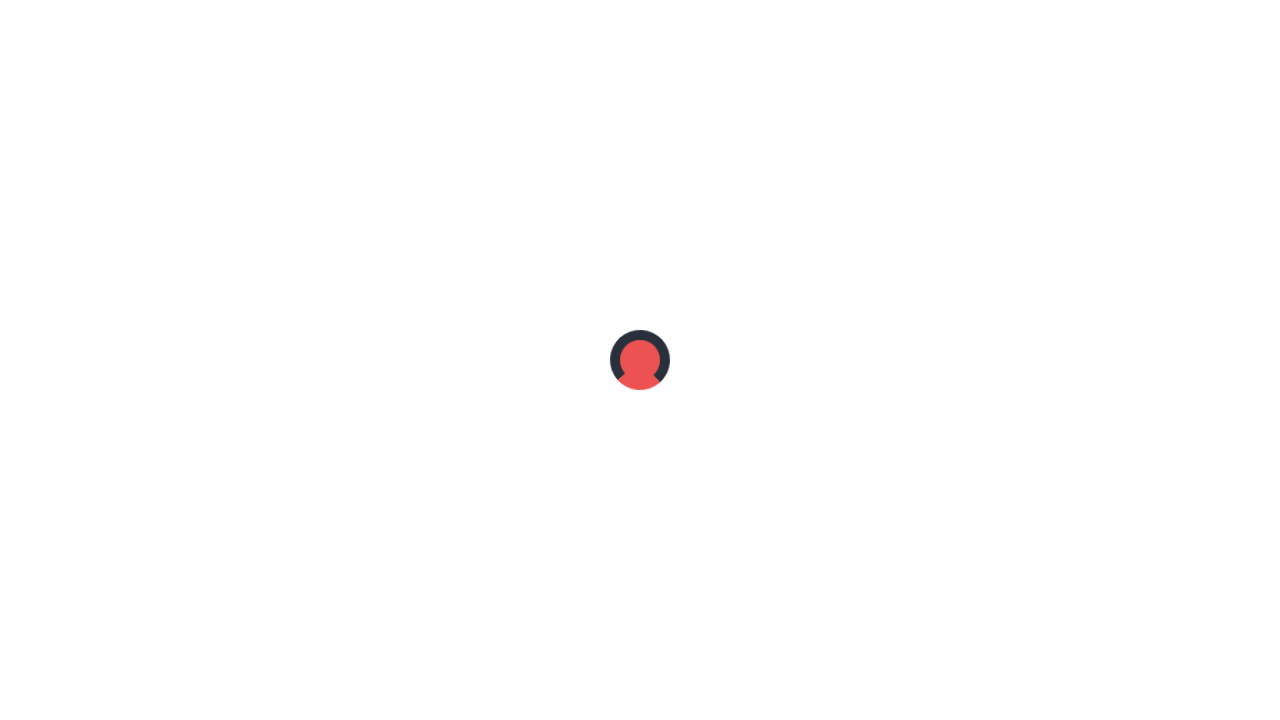

Parsed email ID: mentor@rahulshettyacademy.com on #username
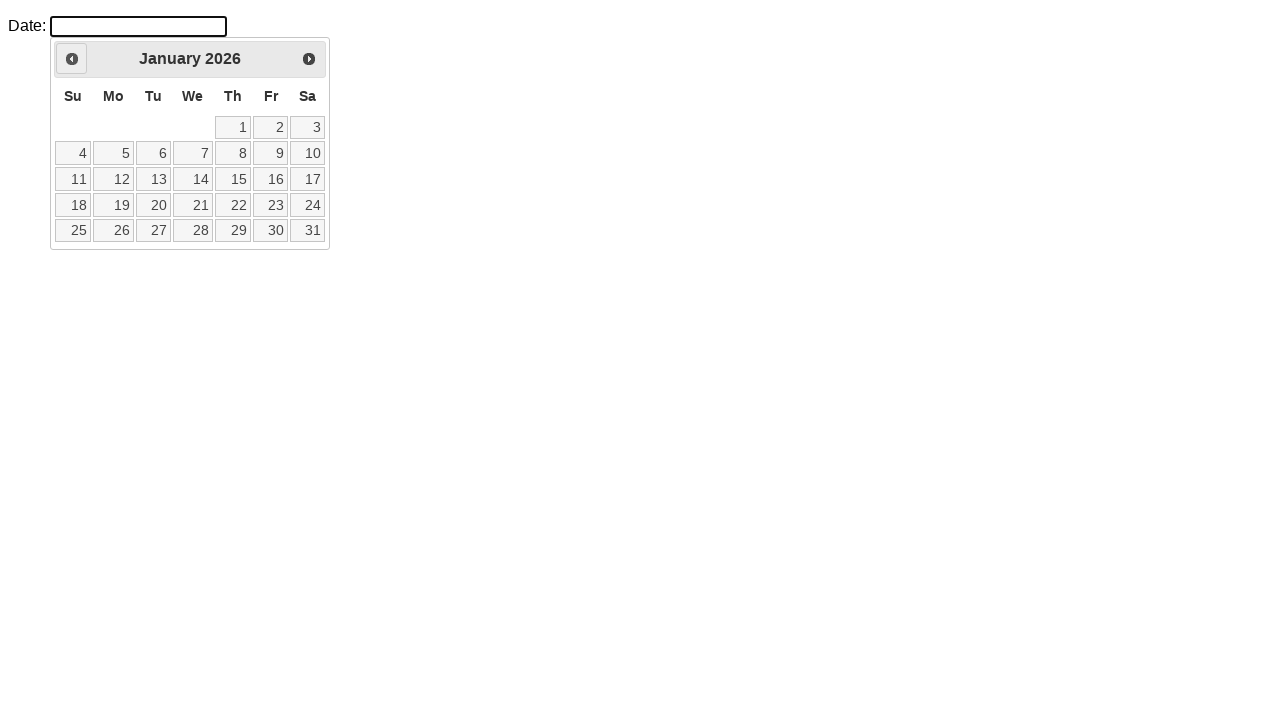

Filled username field with extracted email: mentor@rahulshettyacademy.com
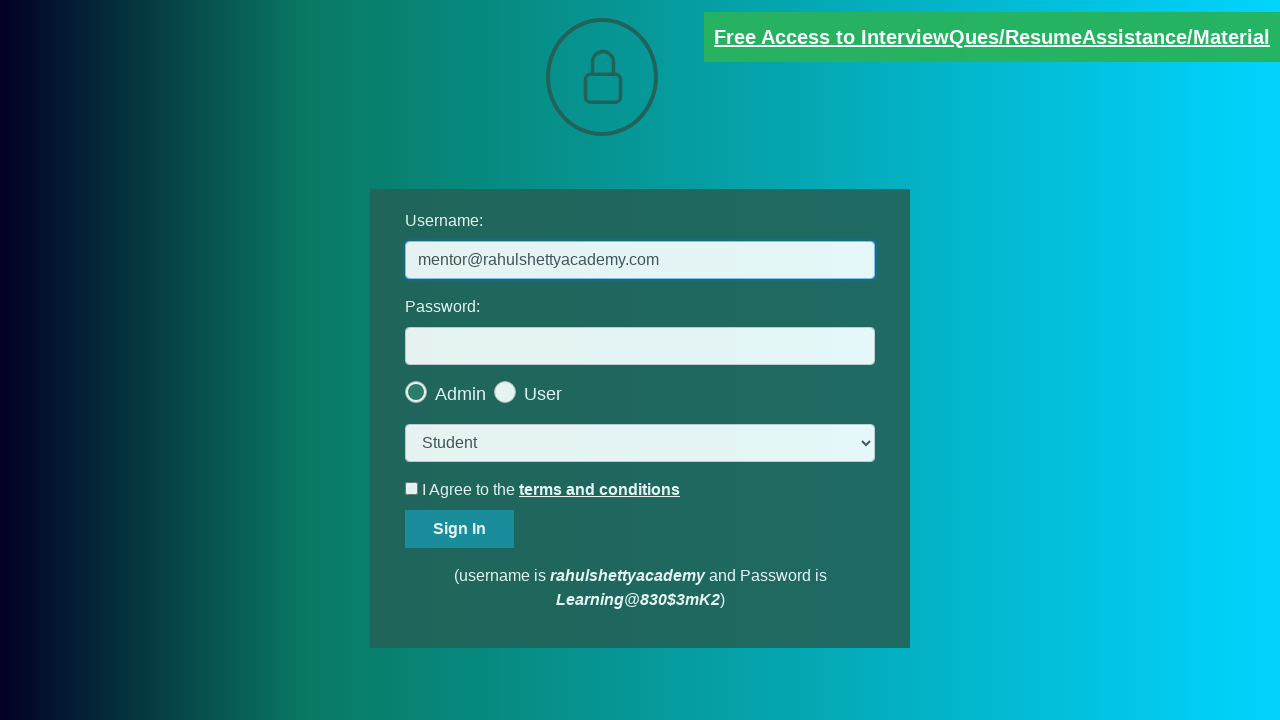

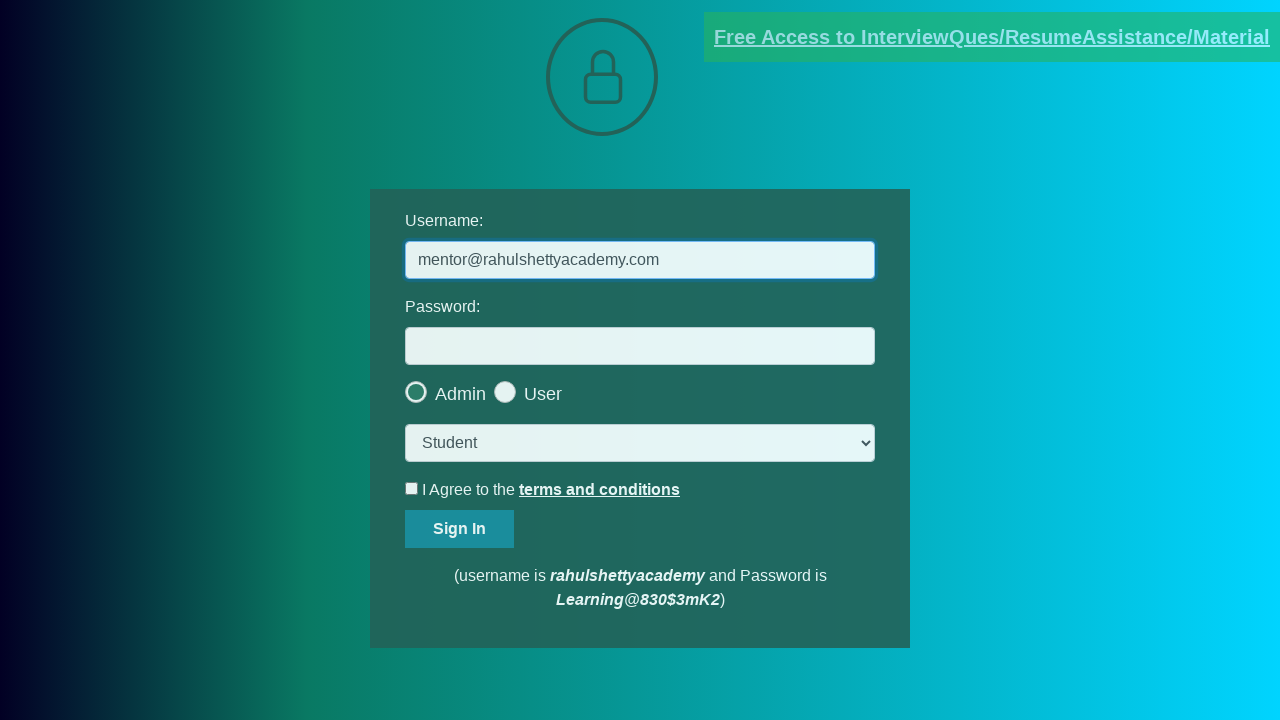